Tests switching between iframes on a practice automation site by filling out a short form (first name, surname) in one iframe and an extended form (login, password, continent dropdown, experience radio button) in another iframe.

Starting URL: http://automation-practice.emilos.pl/iframes.php

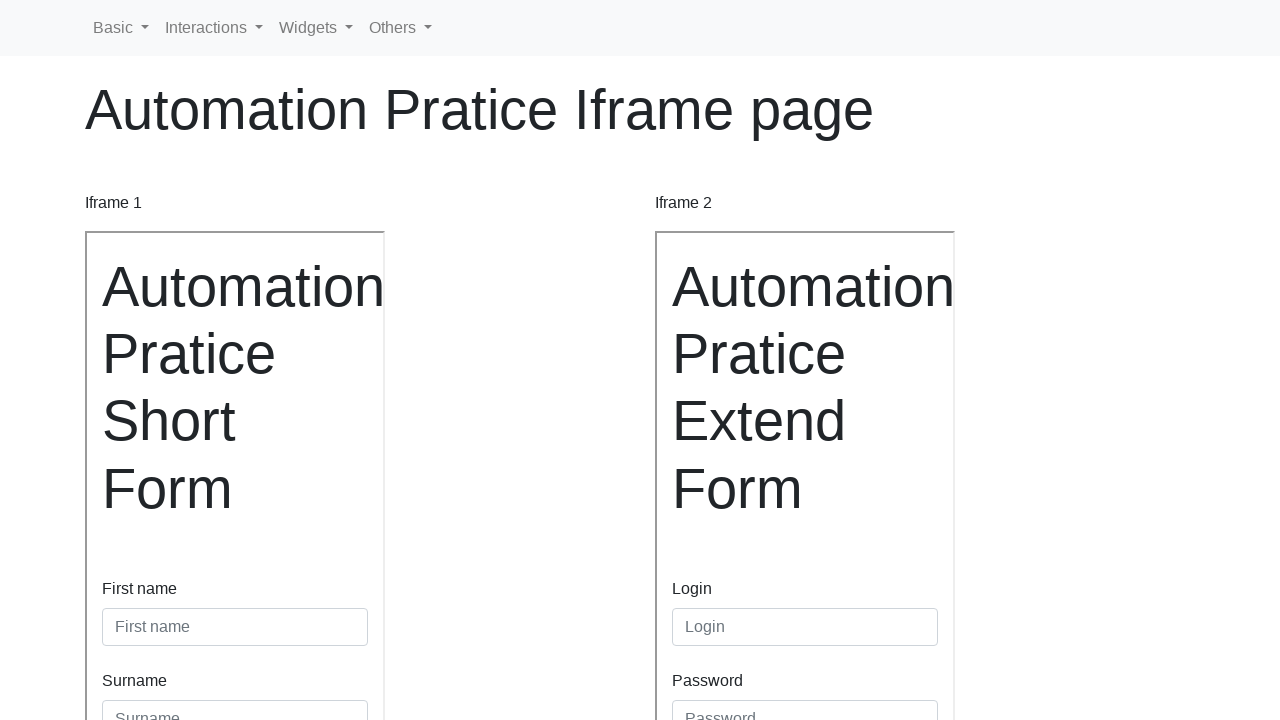

Obtained reference to iframe1 (short form)
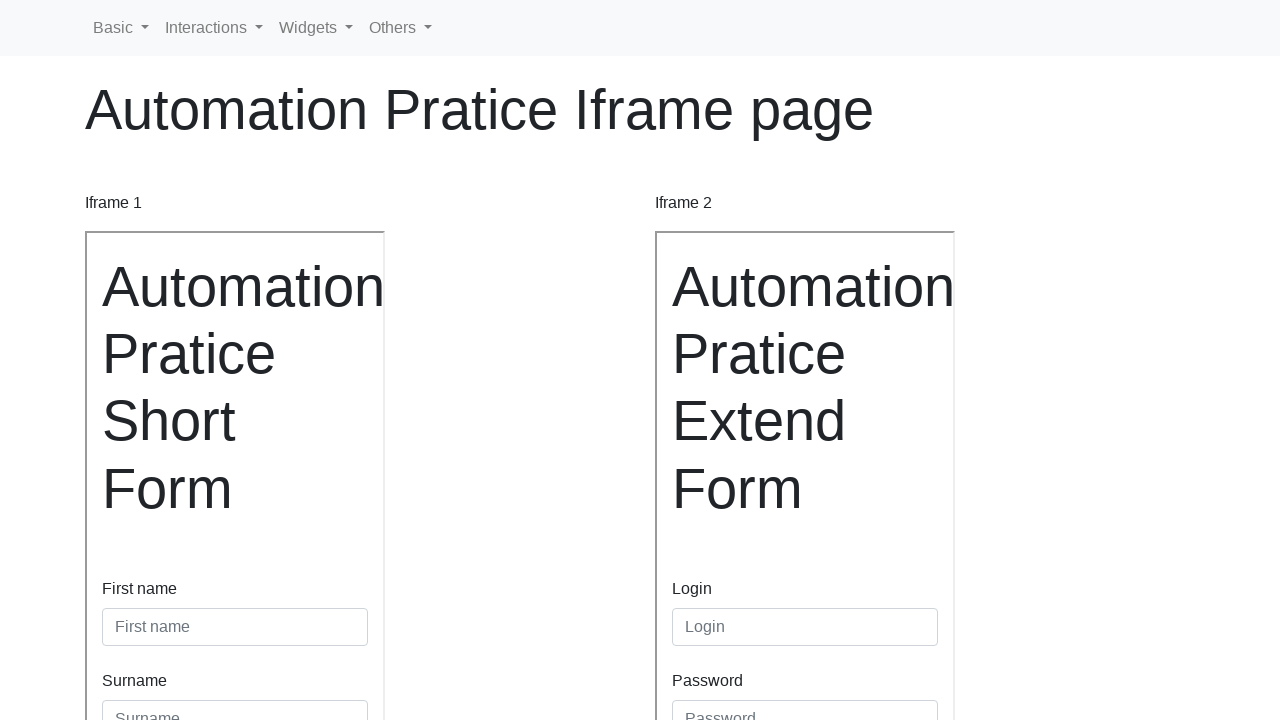

Filled 'First name' field with 'Magdalena' in iframe1 on internal:attr=[placeholder="First name"i]
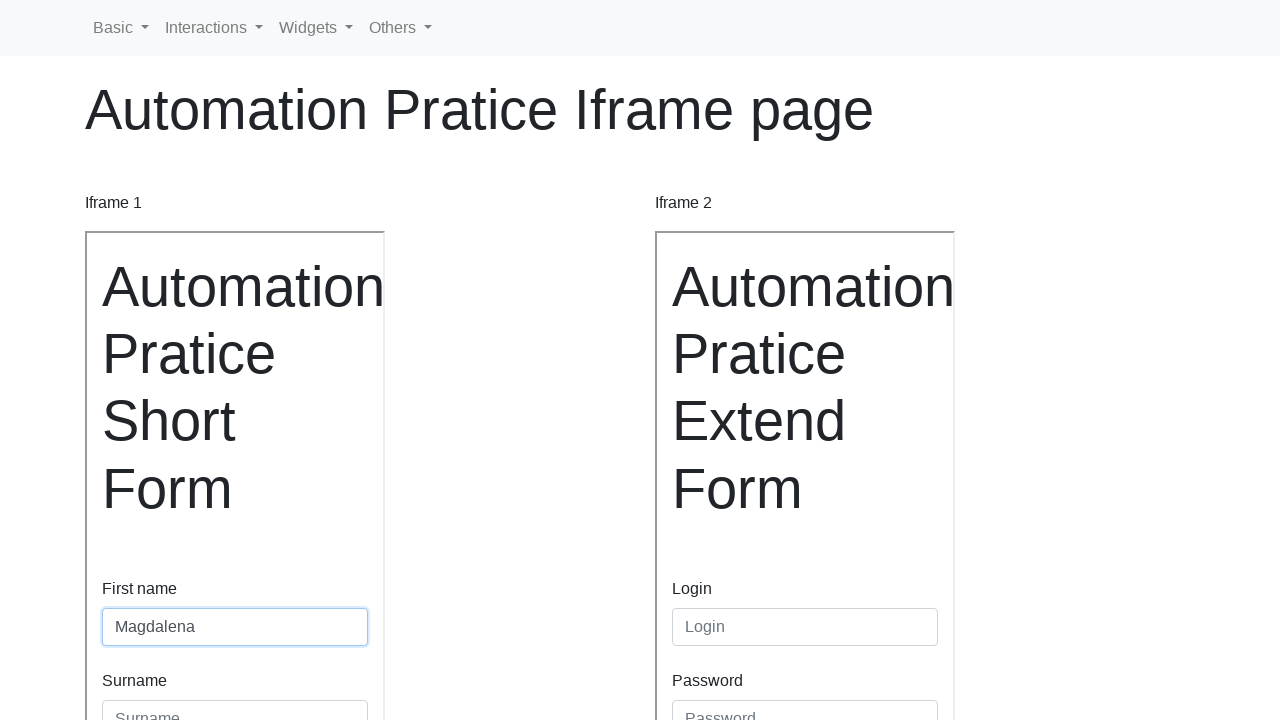

Filled 'Surname' field with 'Tyszkiewicz' in iframe1 on internal:attr=[placeholder="Surname"i]
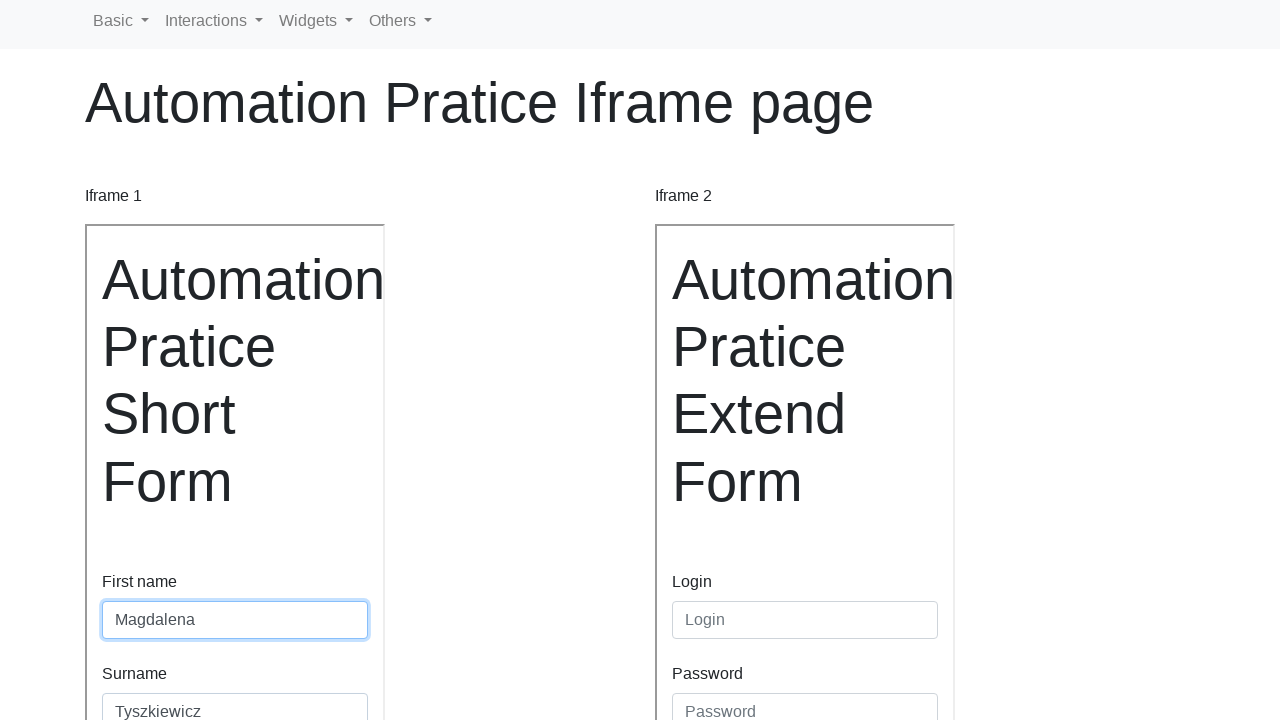

Clicked submit button on short form in iframe1 at (140, 485) on internal:role=button
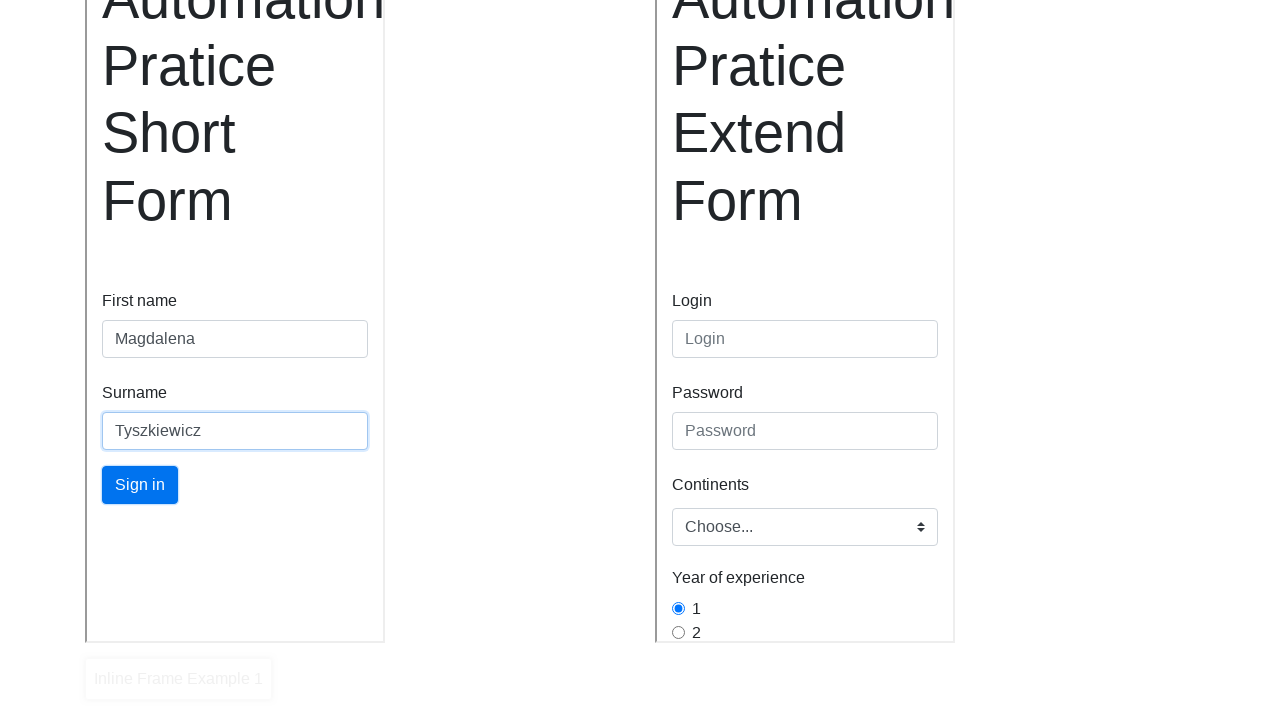

Obtained reference to iframe2 (extended form)
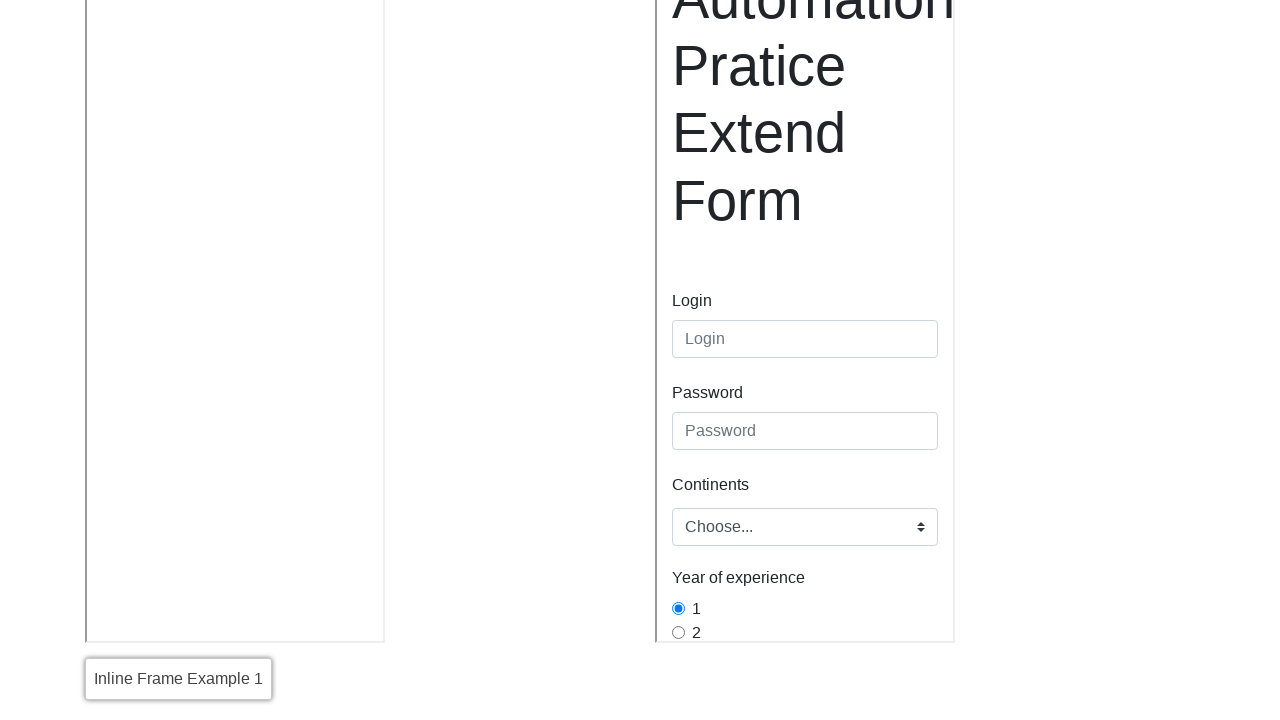

Filled 'Login' field with 'magda' in iframe2 on internal:attr=[placeholder="Login"i]
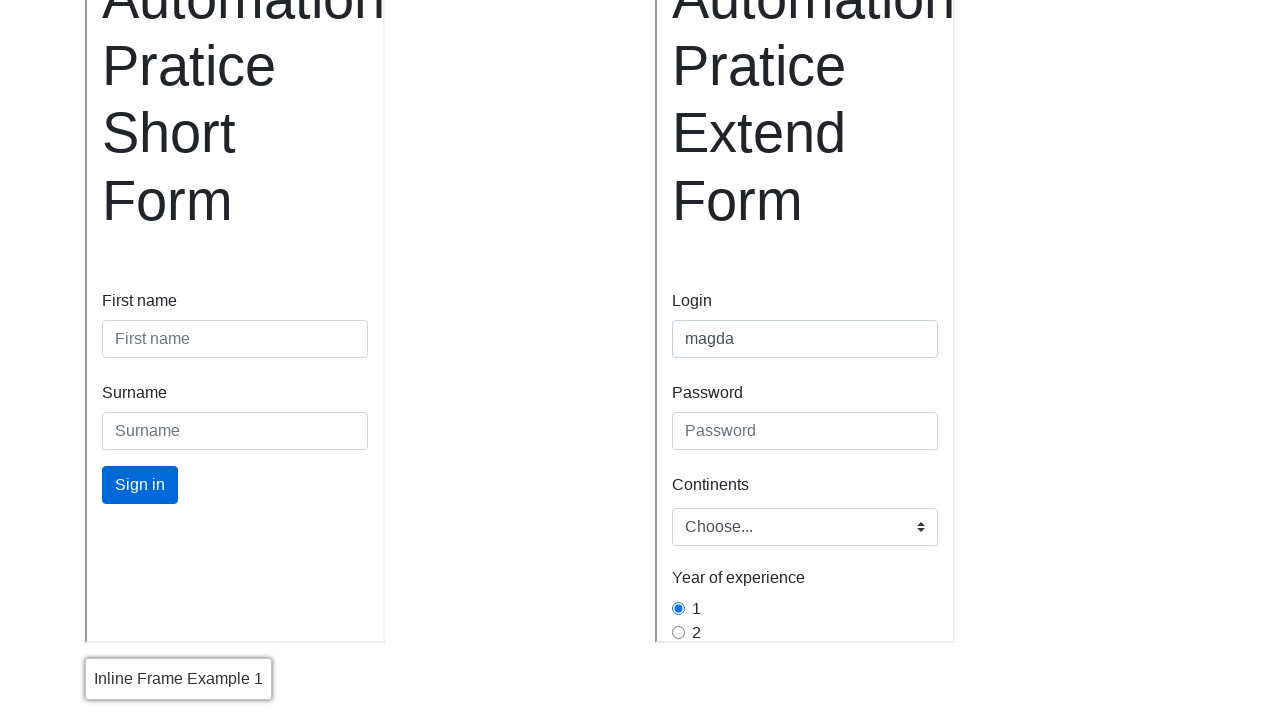

Filled 'Password' field with 'admin' in iframe2 on internal:attr=[placeholder="Password"i]
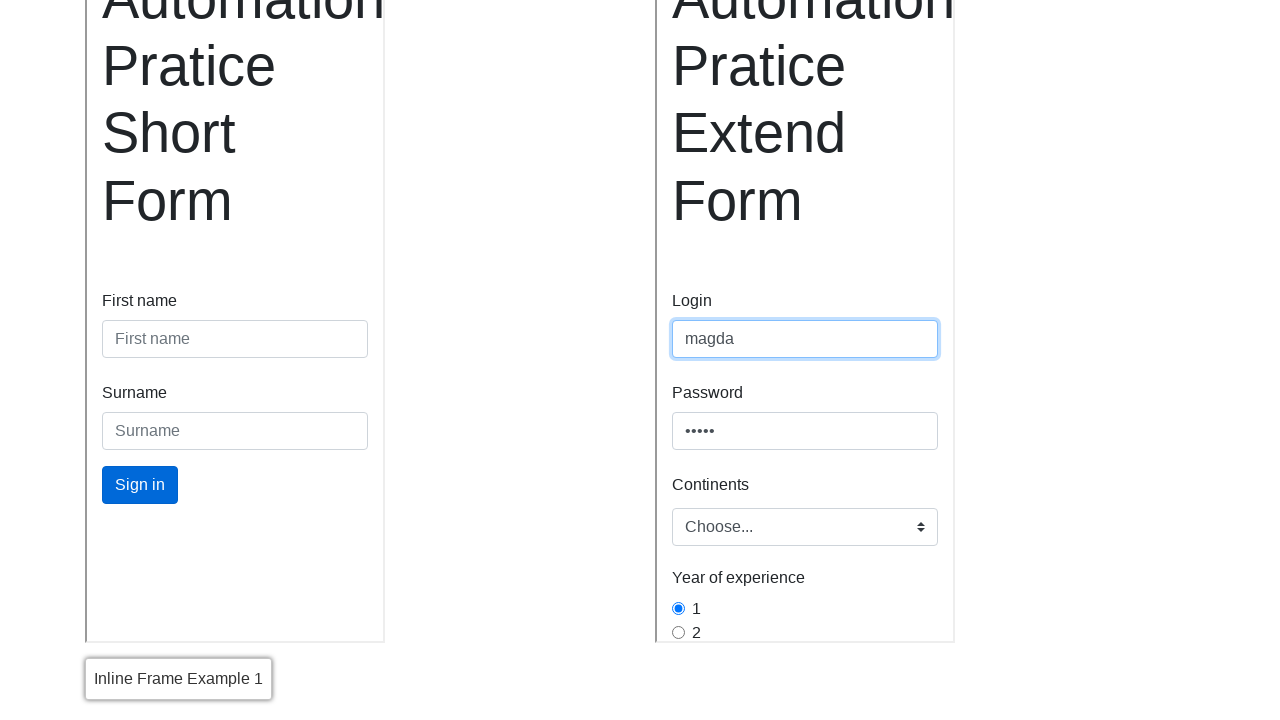

Selected 'europe' from continent dropdown in iframe2 on .custom-select
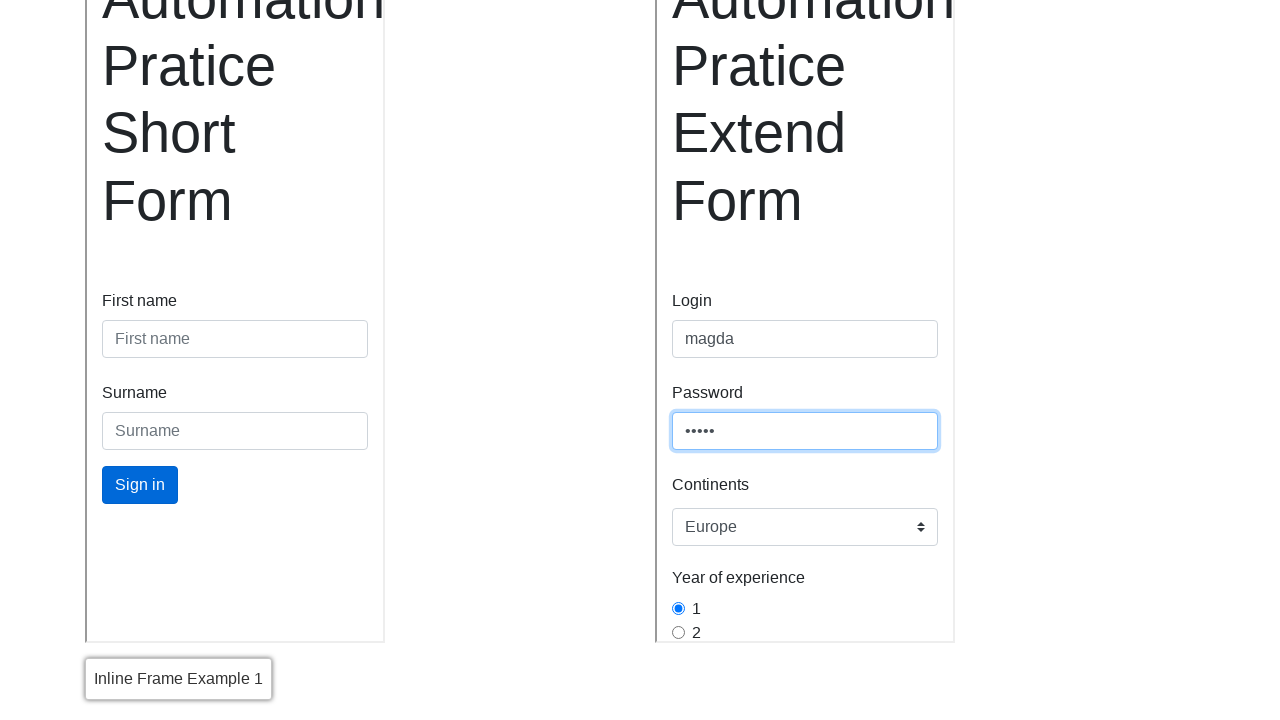

Selected experience radio button '3' in iframe2 at (678, 392) on internal:label="3"i
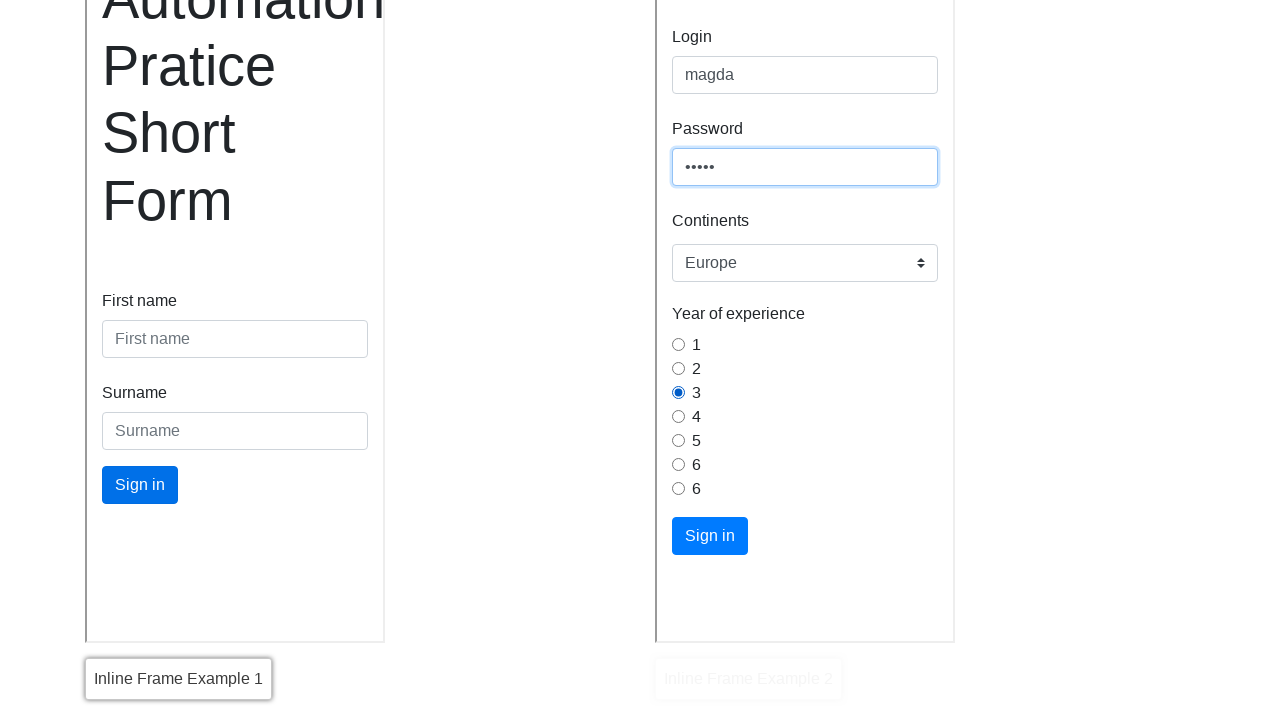

Clicked submit button on extended form in iframe2 at (710, 536) on internal:role=button
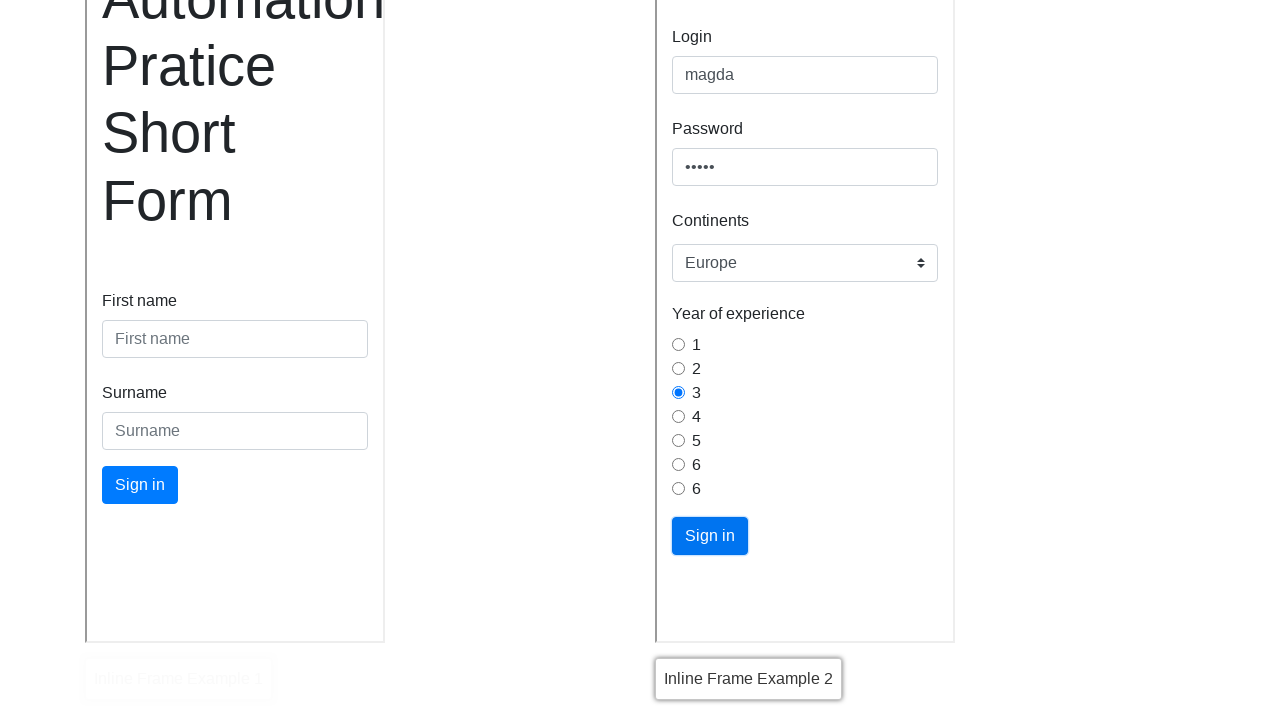

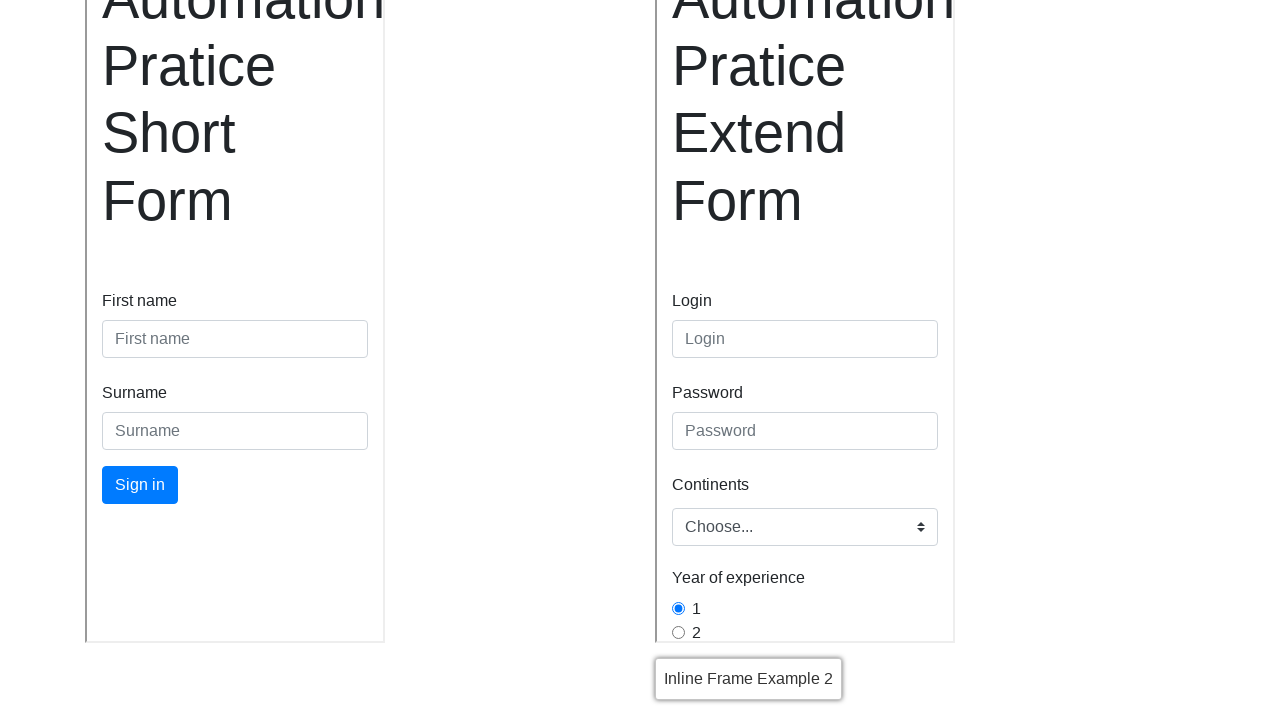